Tests calculator 5*5*5 operation using keyboard input

Starting URL: http://mhunterak.github.io/calc.html

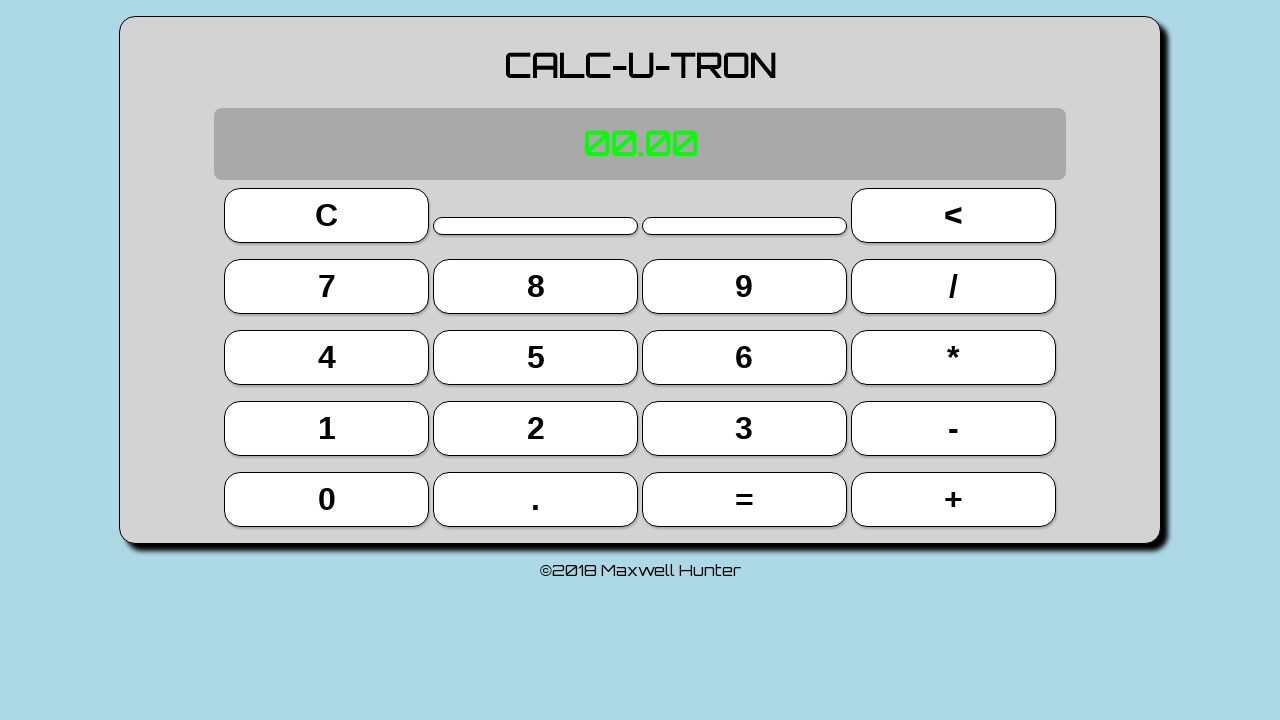

Page loaded (domcontentloaded event fired)
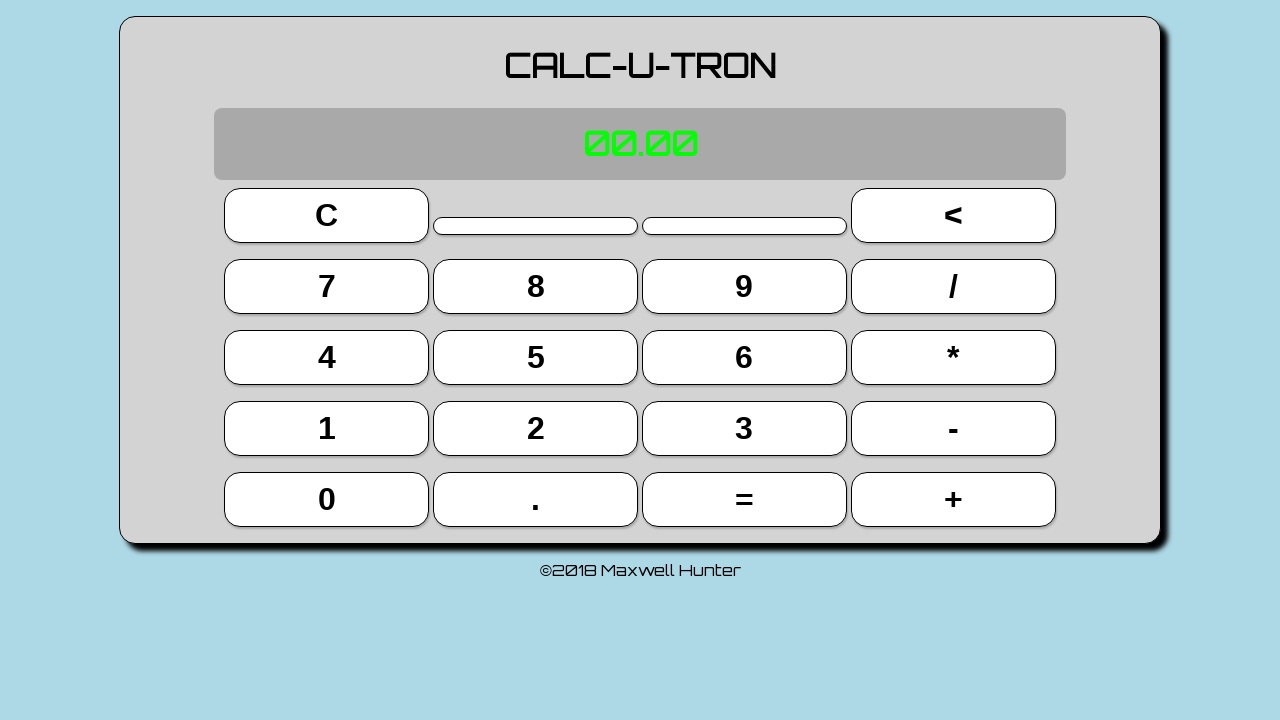

Pressed key '5'
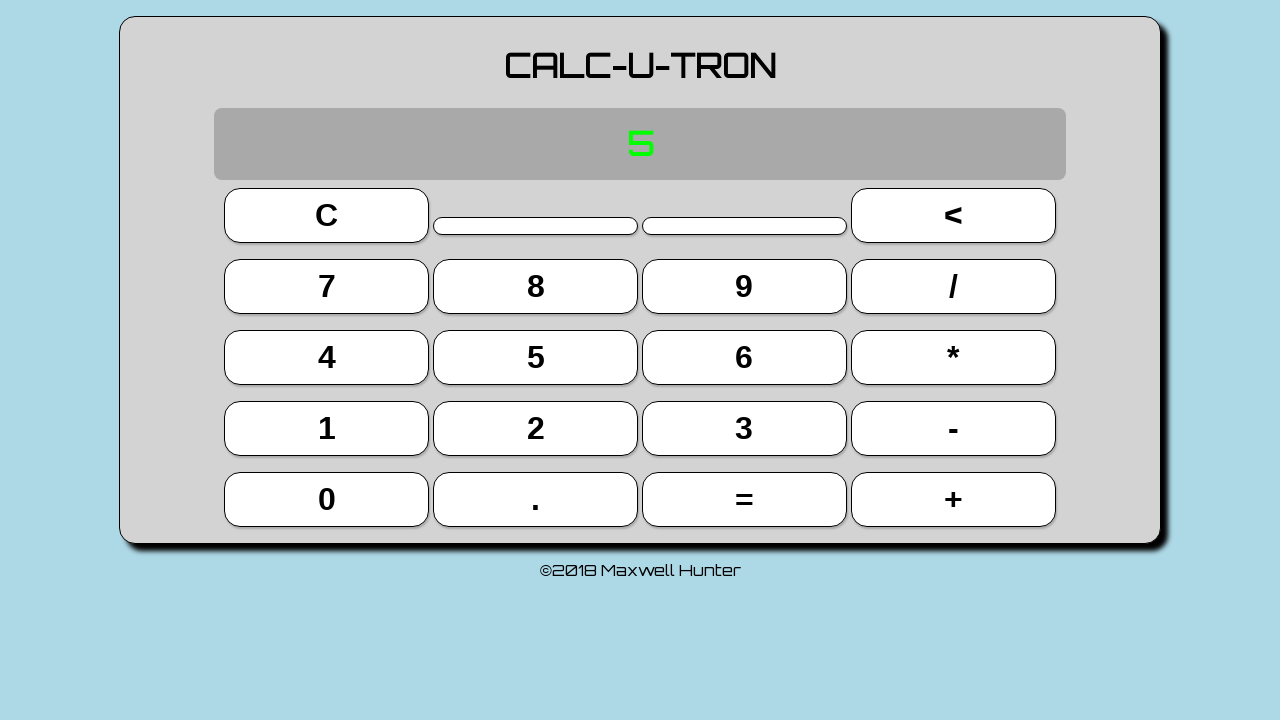

Pressed key 'x' (multiply)
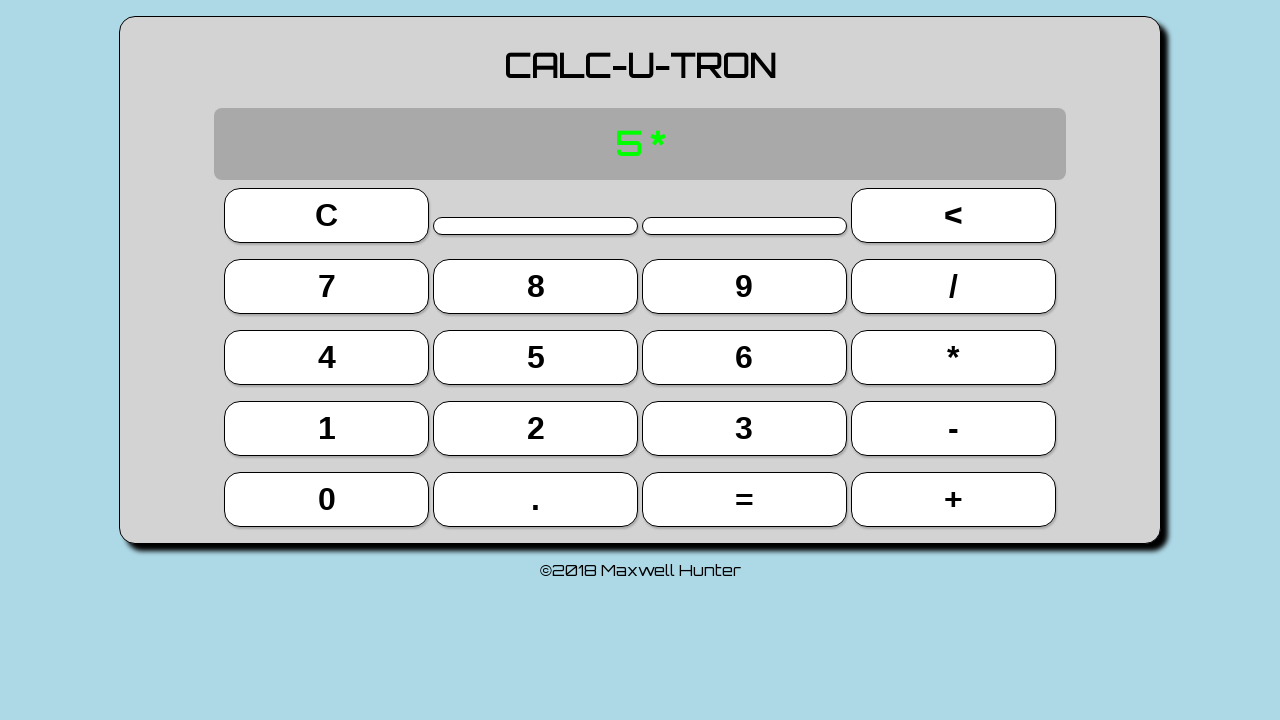

Pressed key '5'
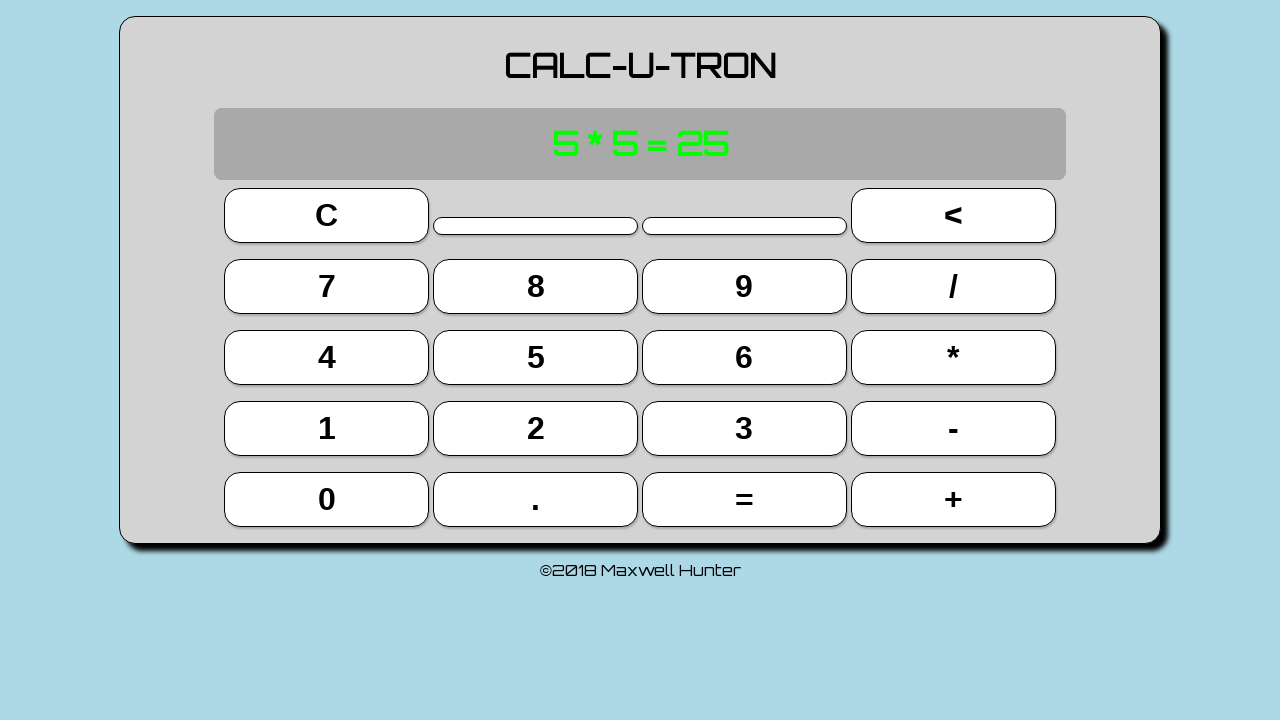

Pressed Enter key (first operation: 5*5=25)
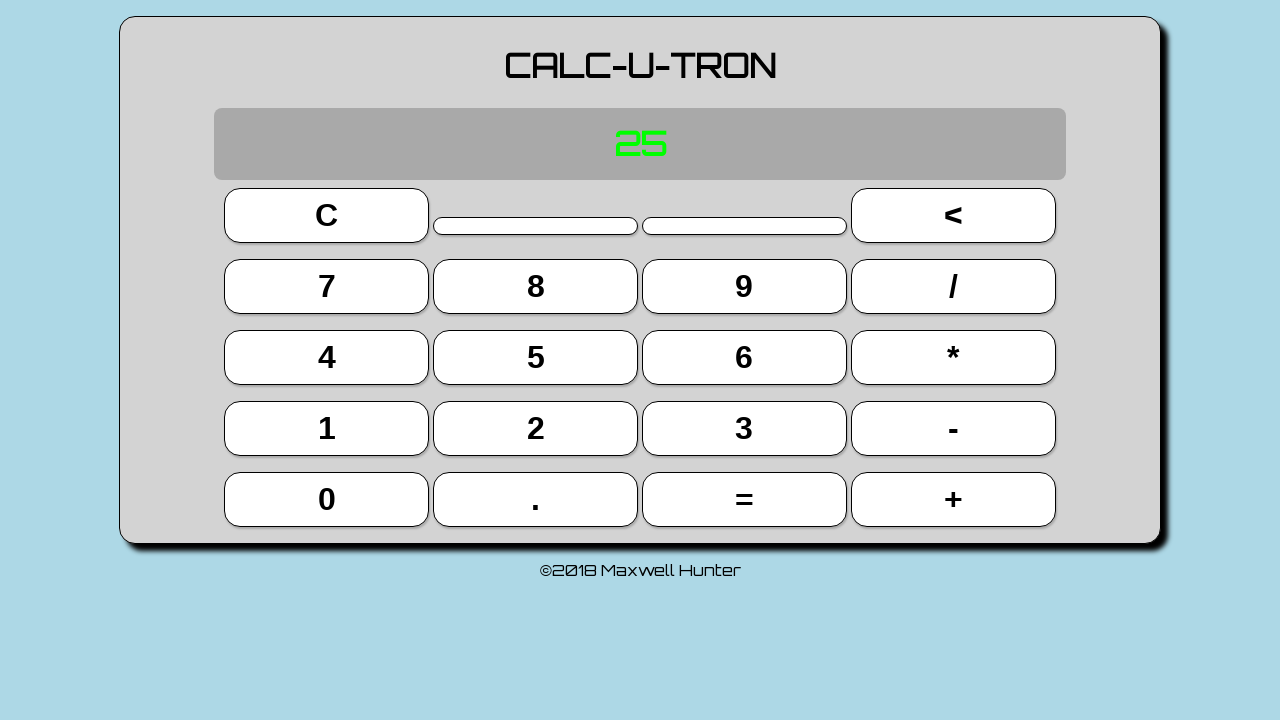

Pressed key 'x' (multiply)
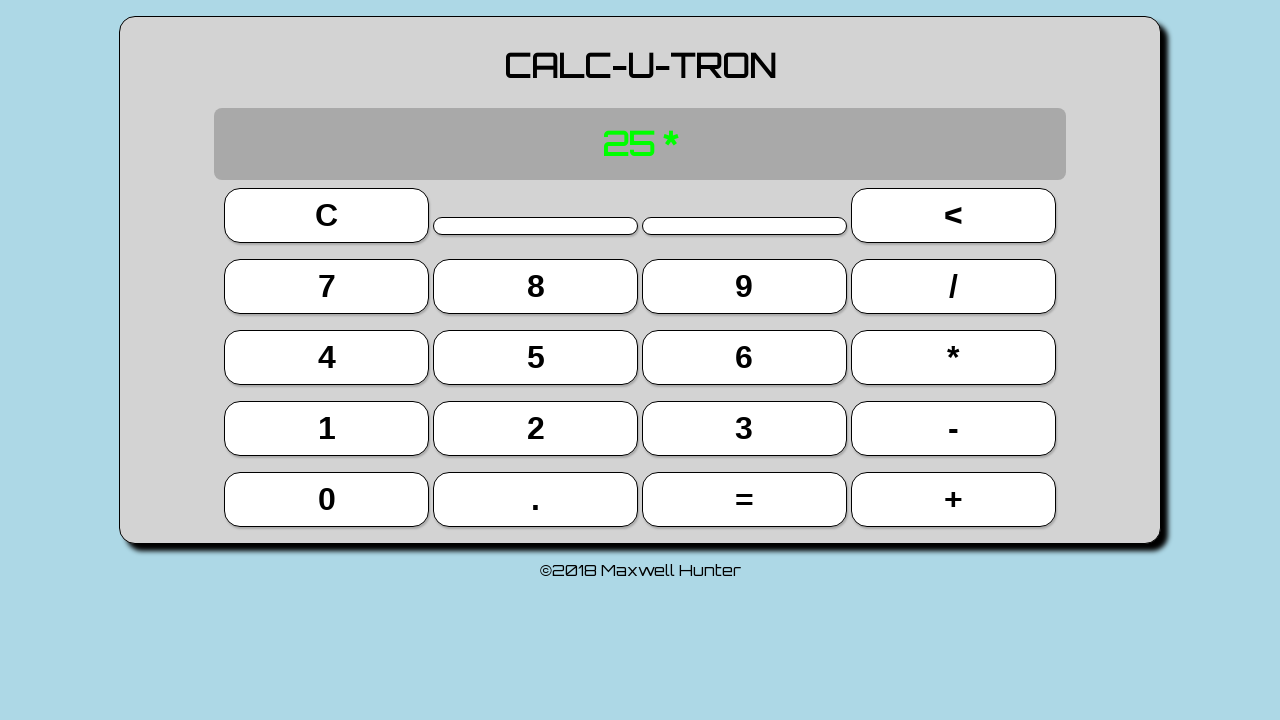

Pressed key '5'
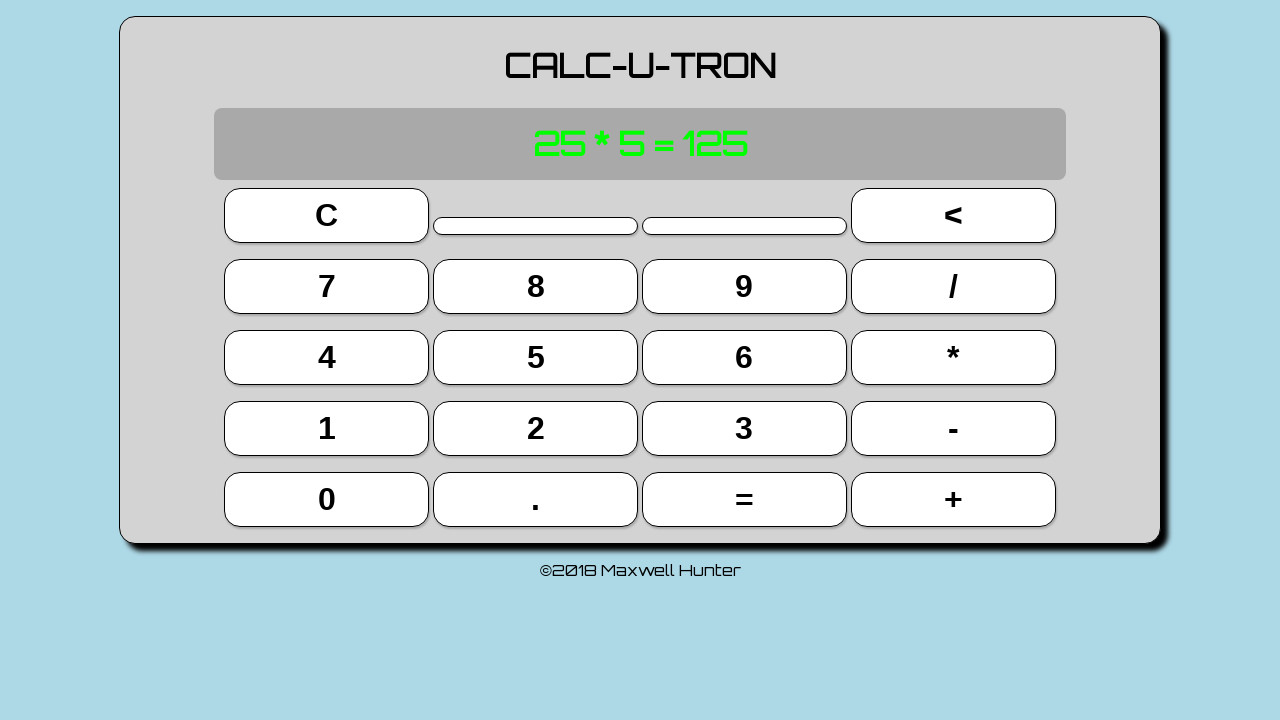

Pressed Enter key (second operation: 25*5=125)
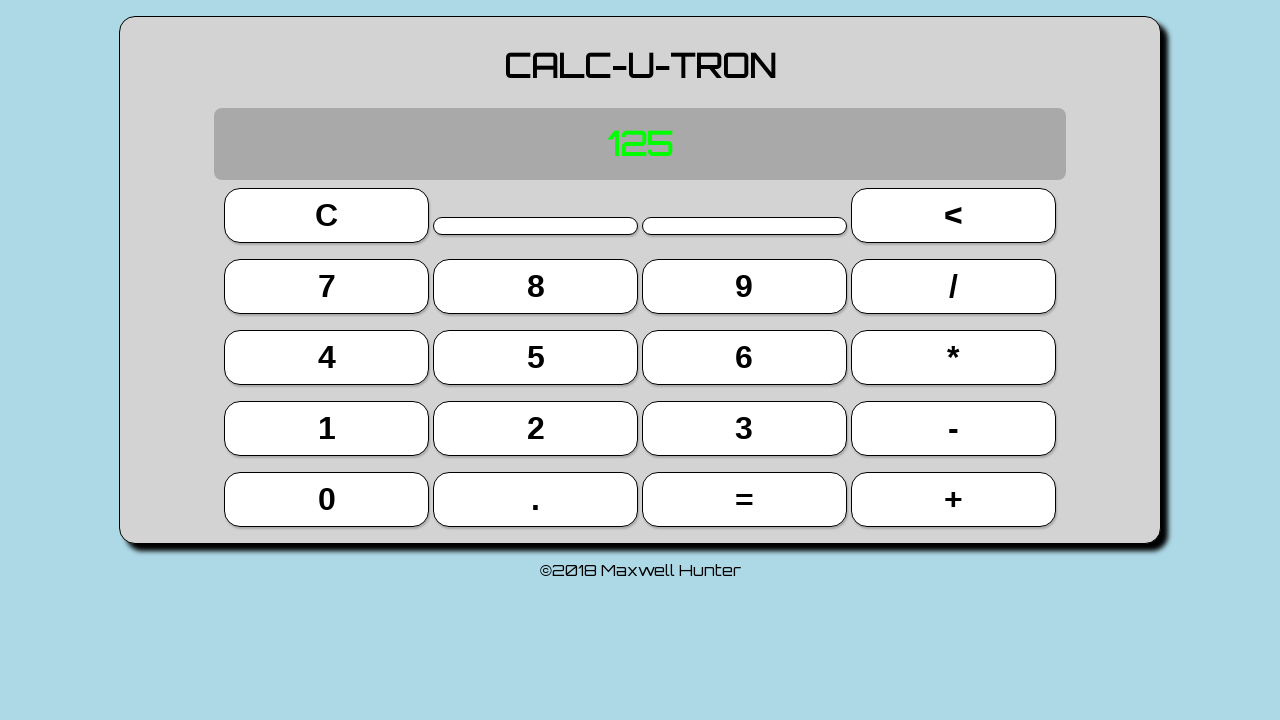

Located display element
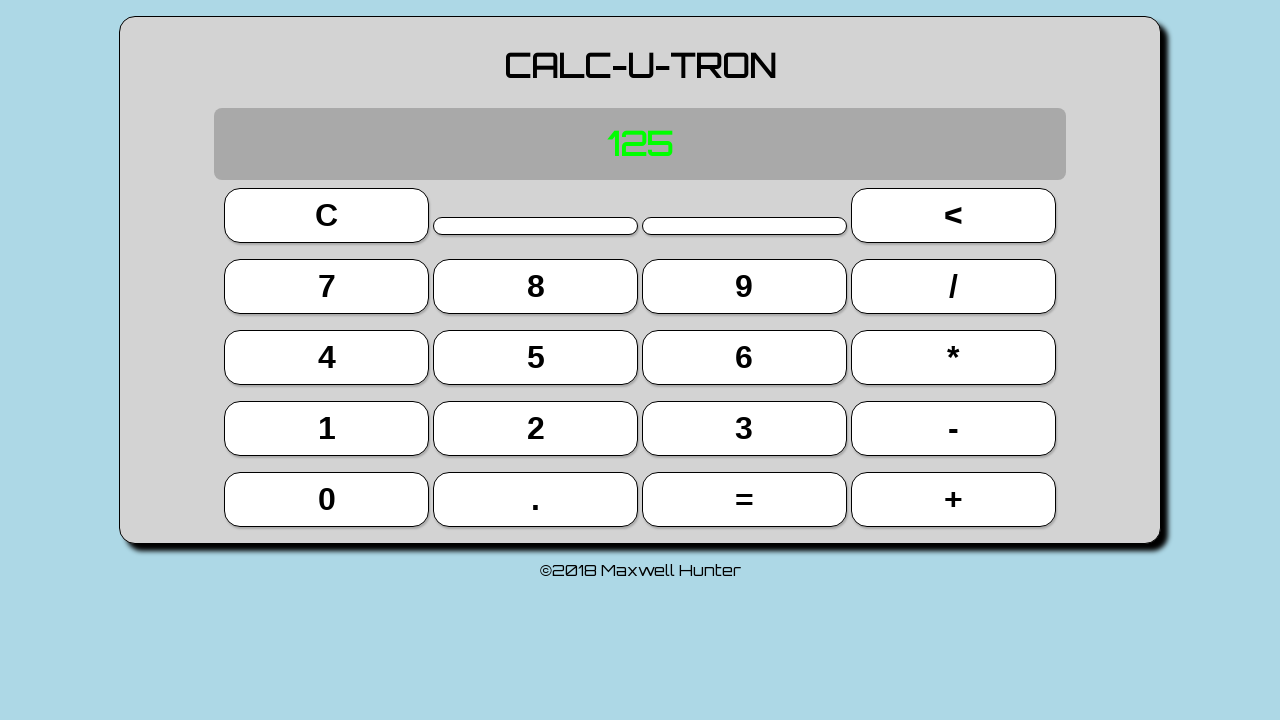

Verified calculator display shows '125'
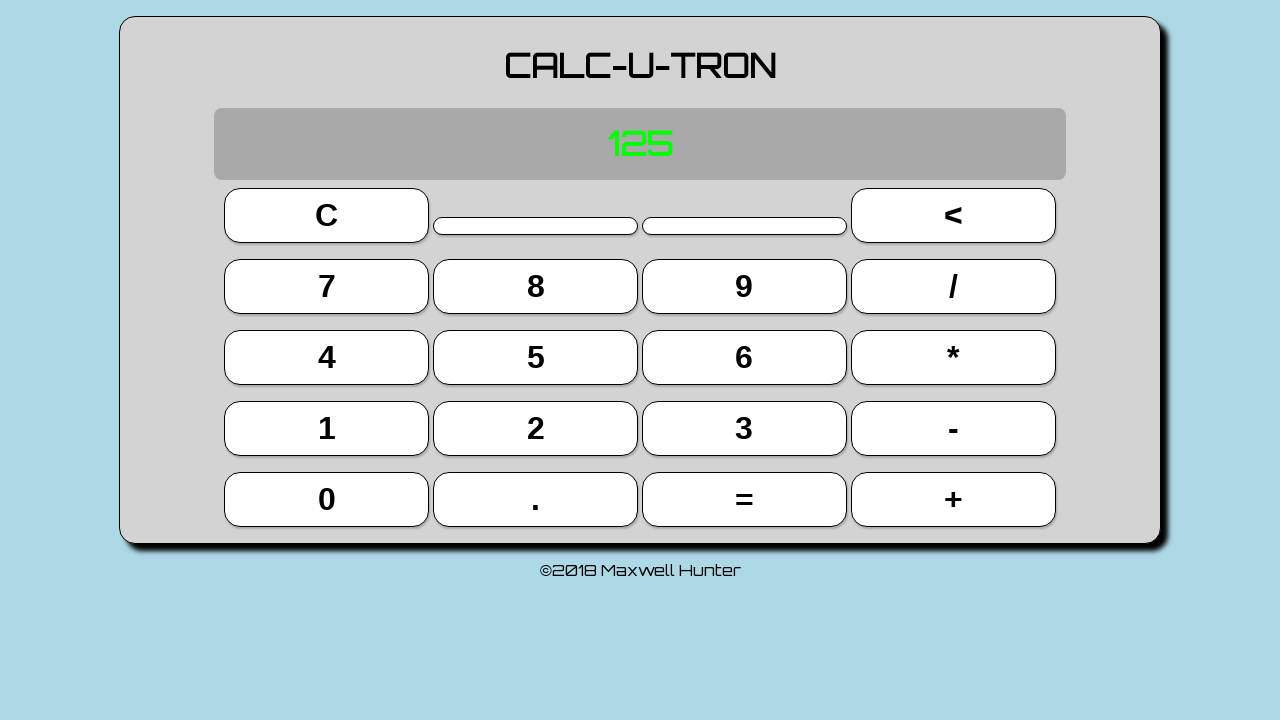

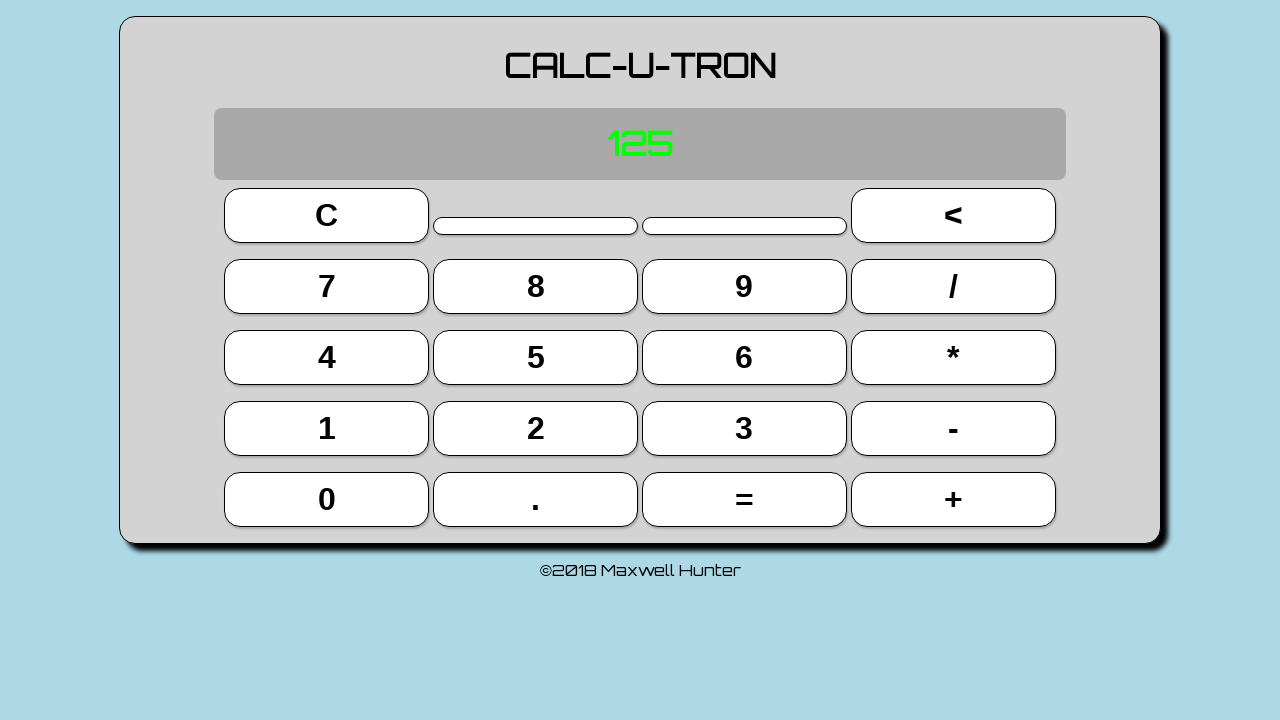